Tests successful user signup by filling the registration form with valid details

Starting URL: https://selenium-blog.herokuapp.com/signup

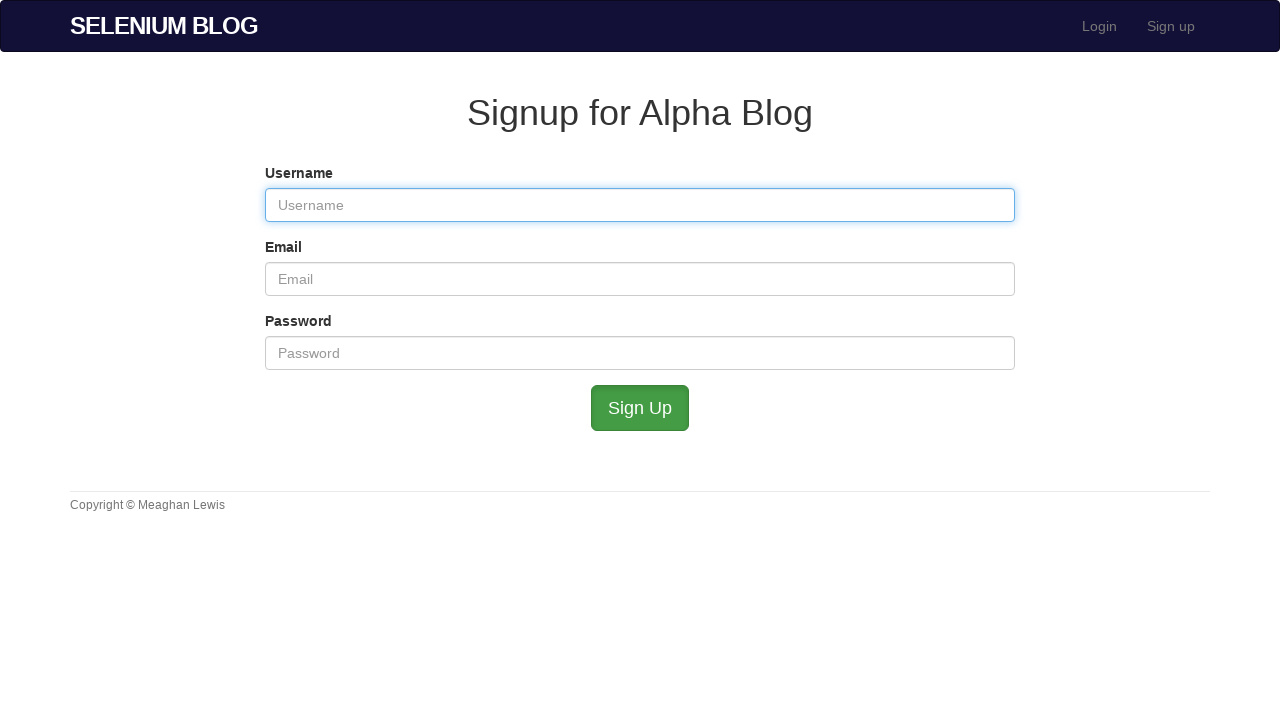

Filled username field with 'User8743' on #user_username
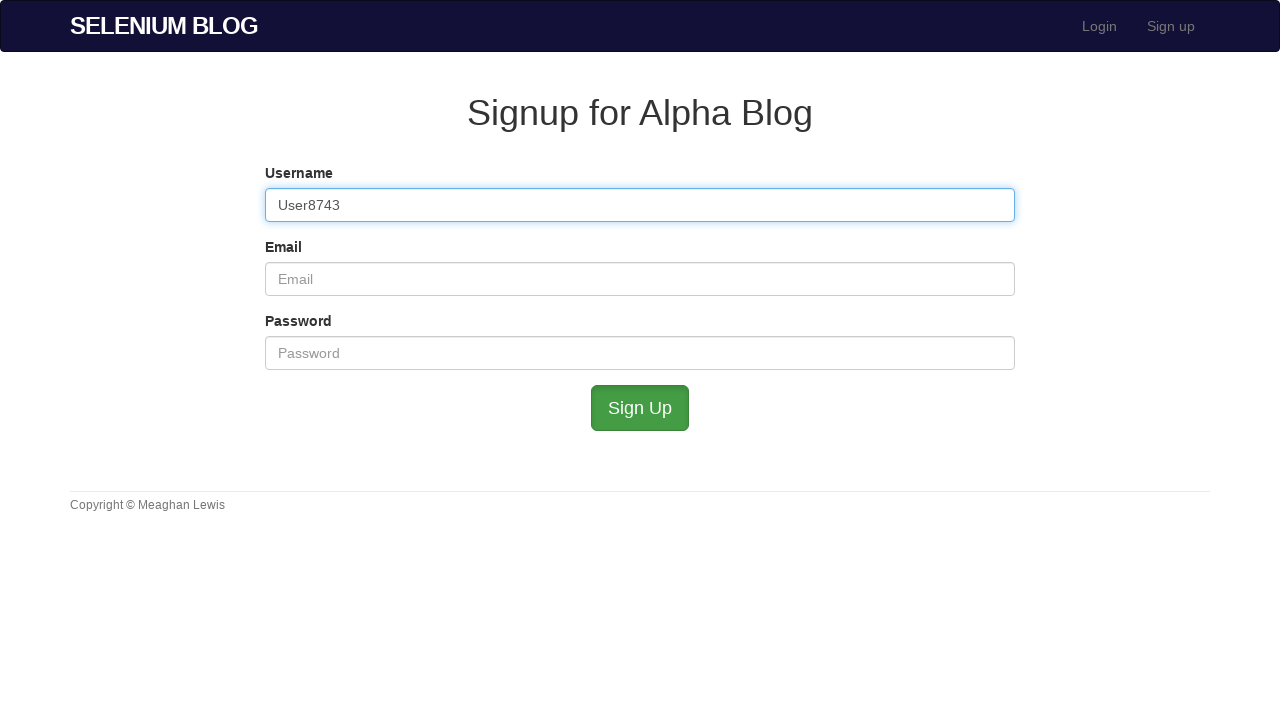

Filled email field with 'user8743@example.com' on #user_email
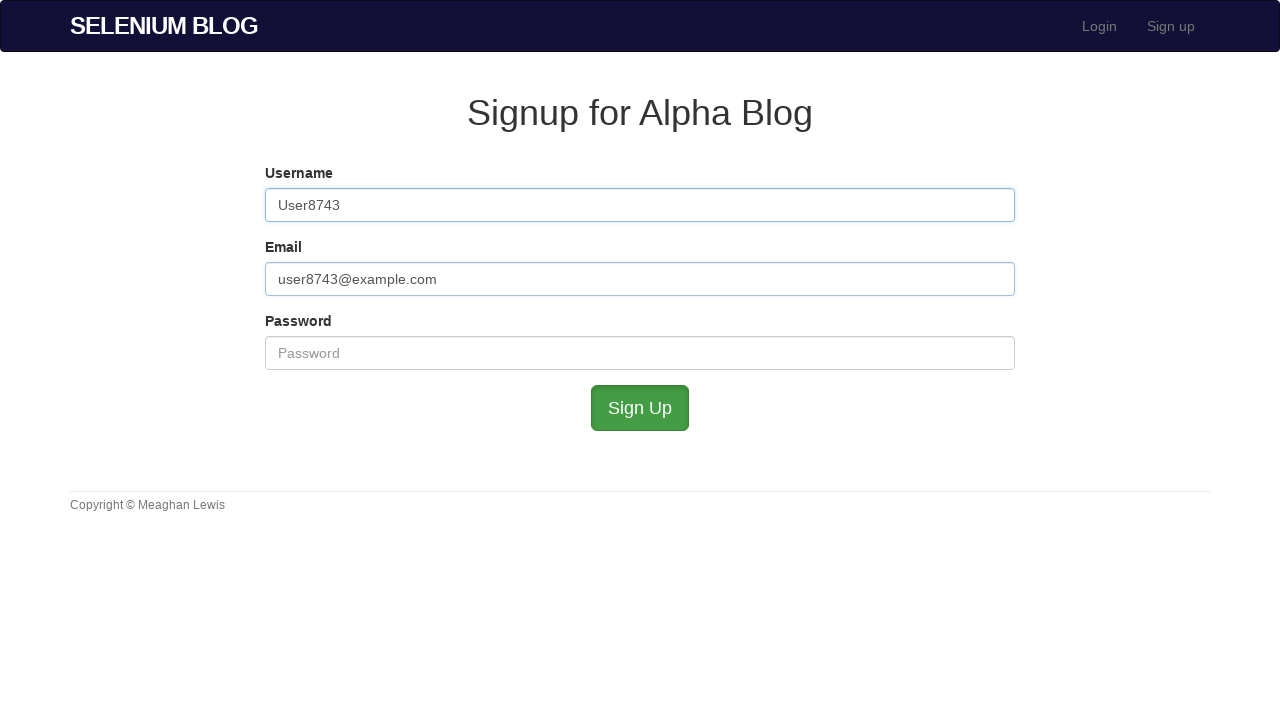

Filled password field with 'password123' on #user_password
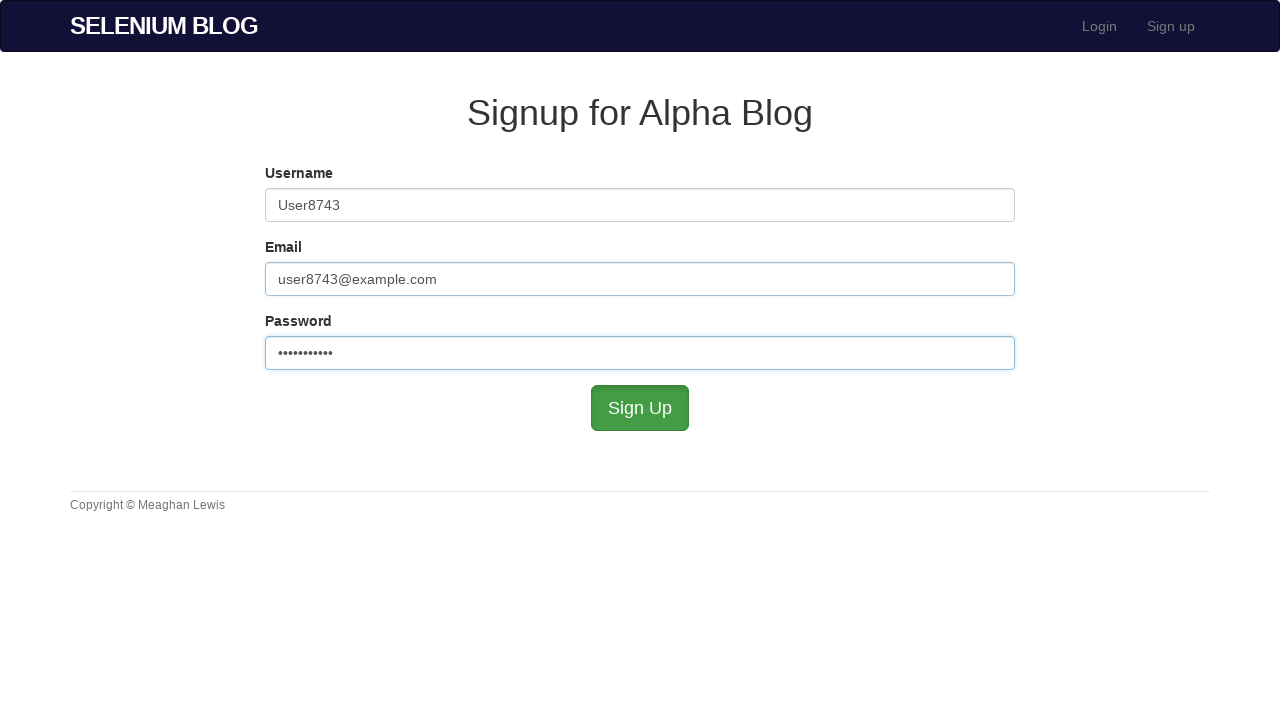

Clicked submit button to complete user signup at (640, 408) on #submit
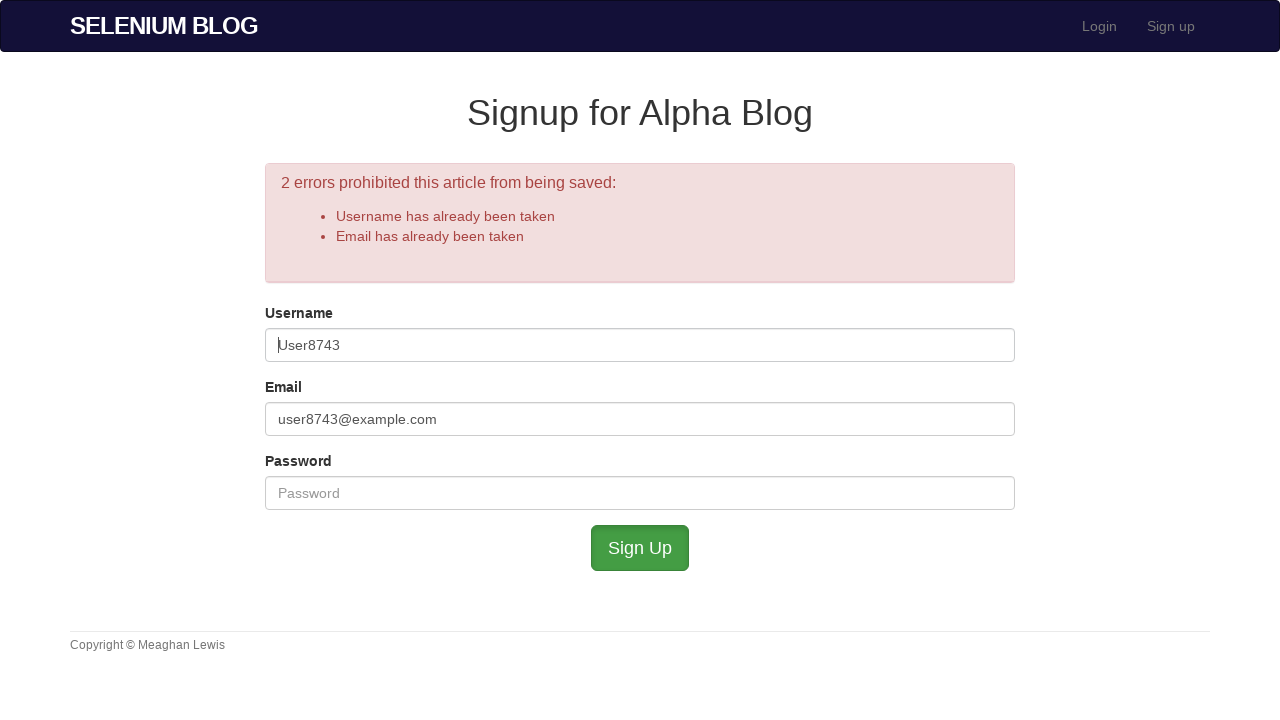

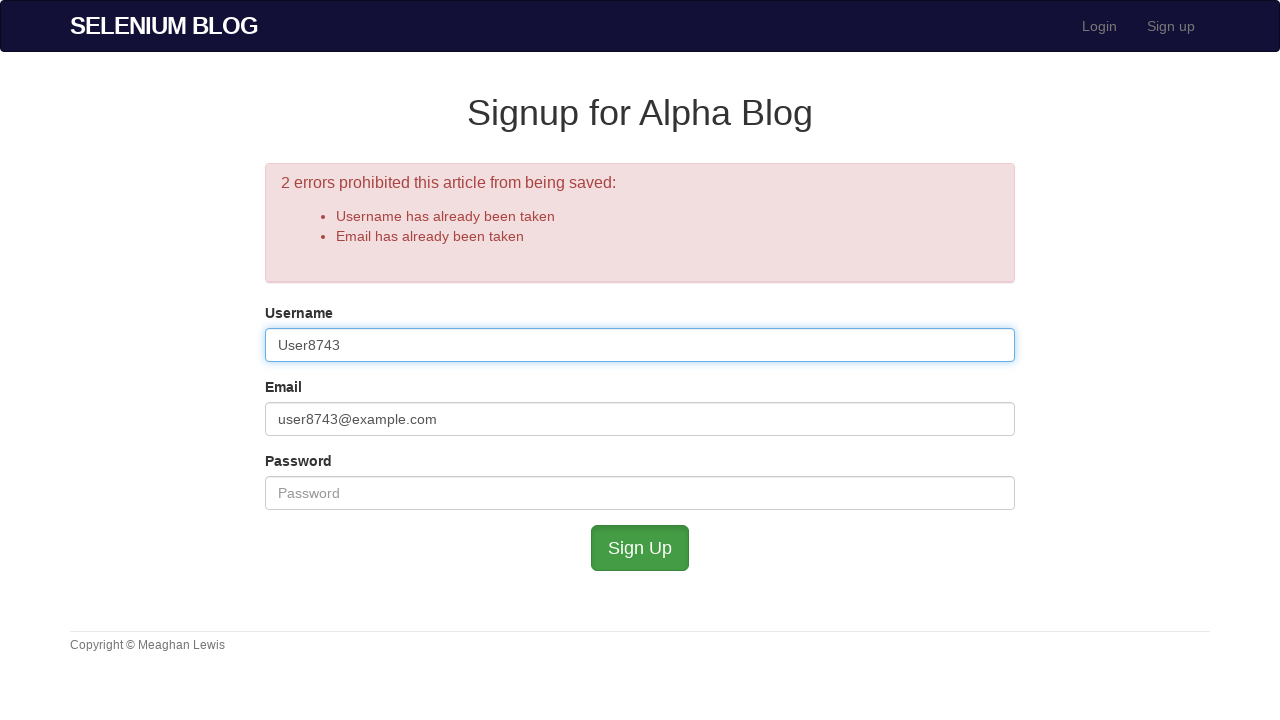